Tests the notification message functionality by clicking a link and verifying that a success notification message is displayed on the page.

Starting URL: http://the-internet.herokuapp.com/notification_message_rendered

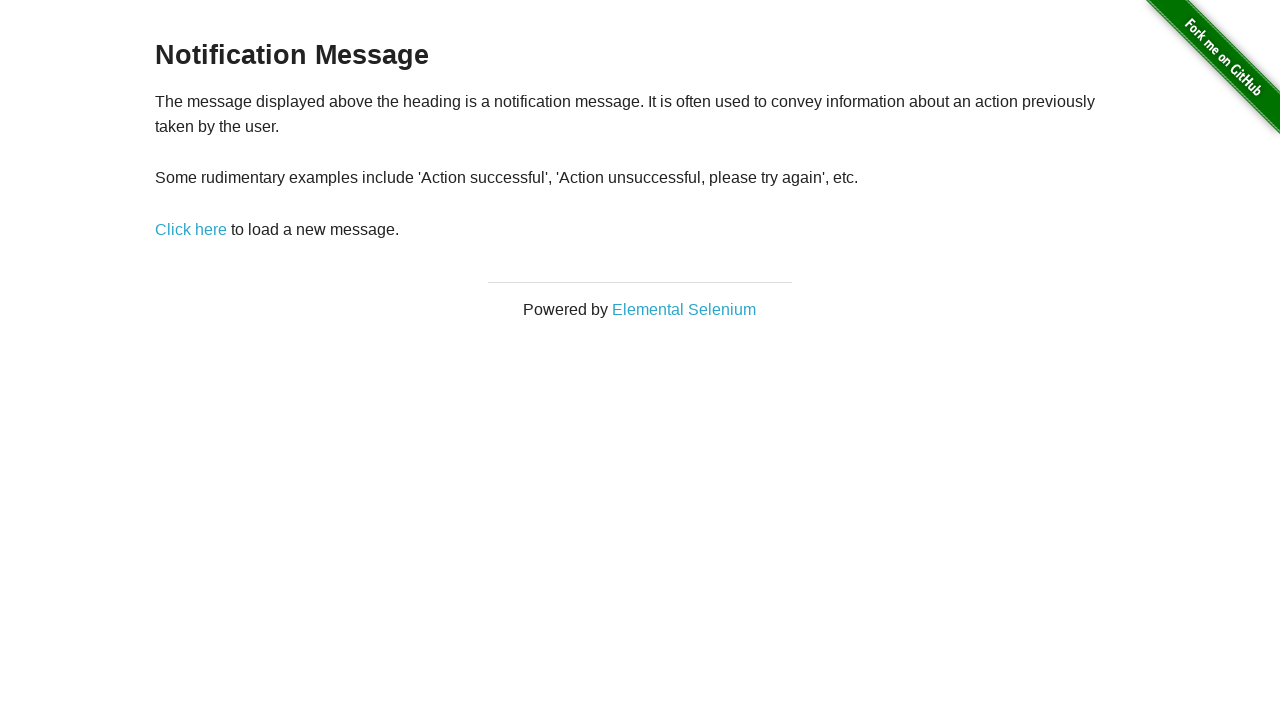

Clicked 'Click here' link to trigger notification at (191, 229) on xpath=//a[text()='Click here']
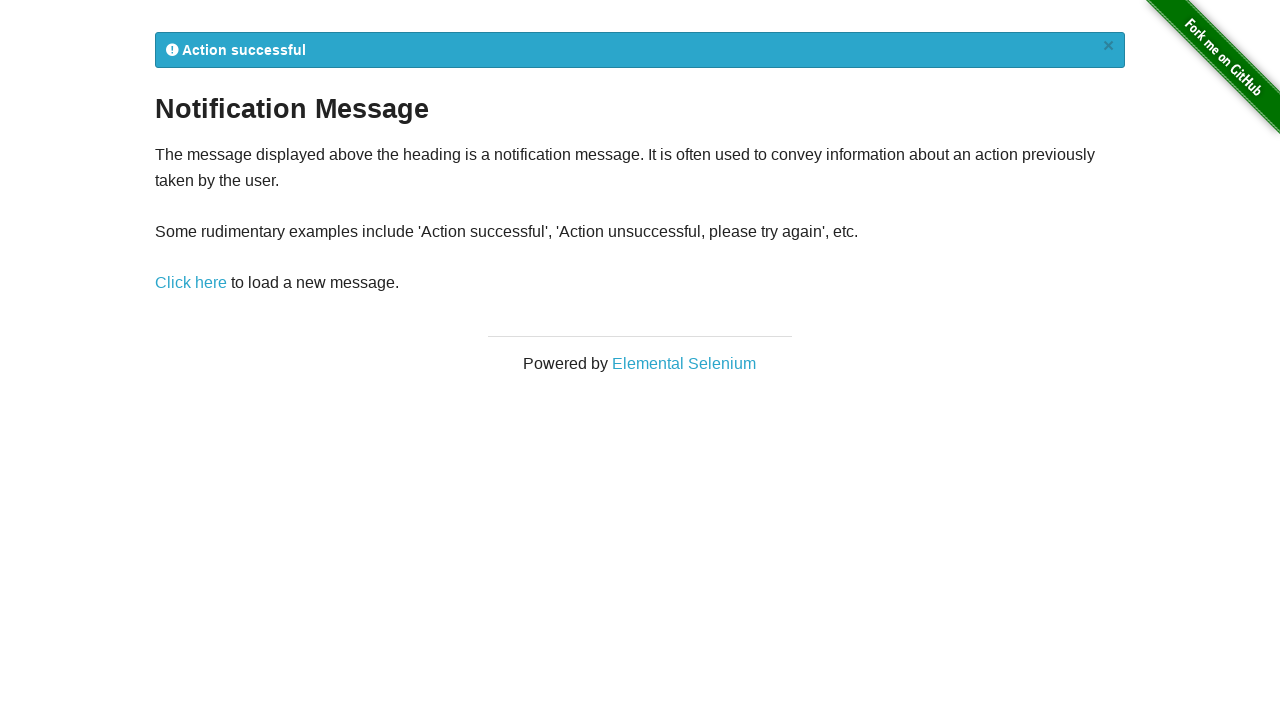

Notification message element loaded and is visible
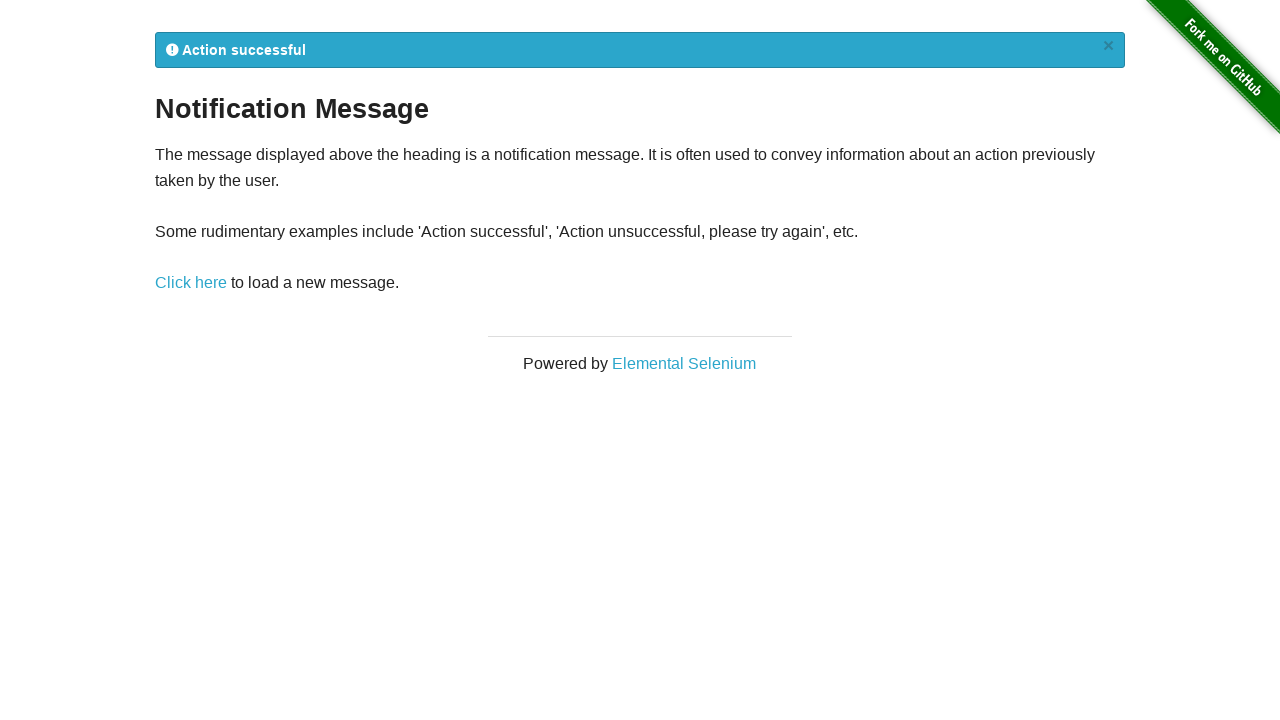

Verified notification contains 'Action successful' message
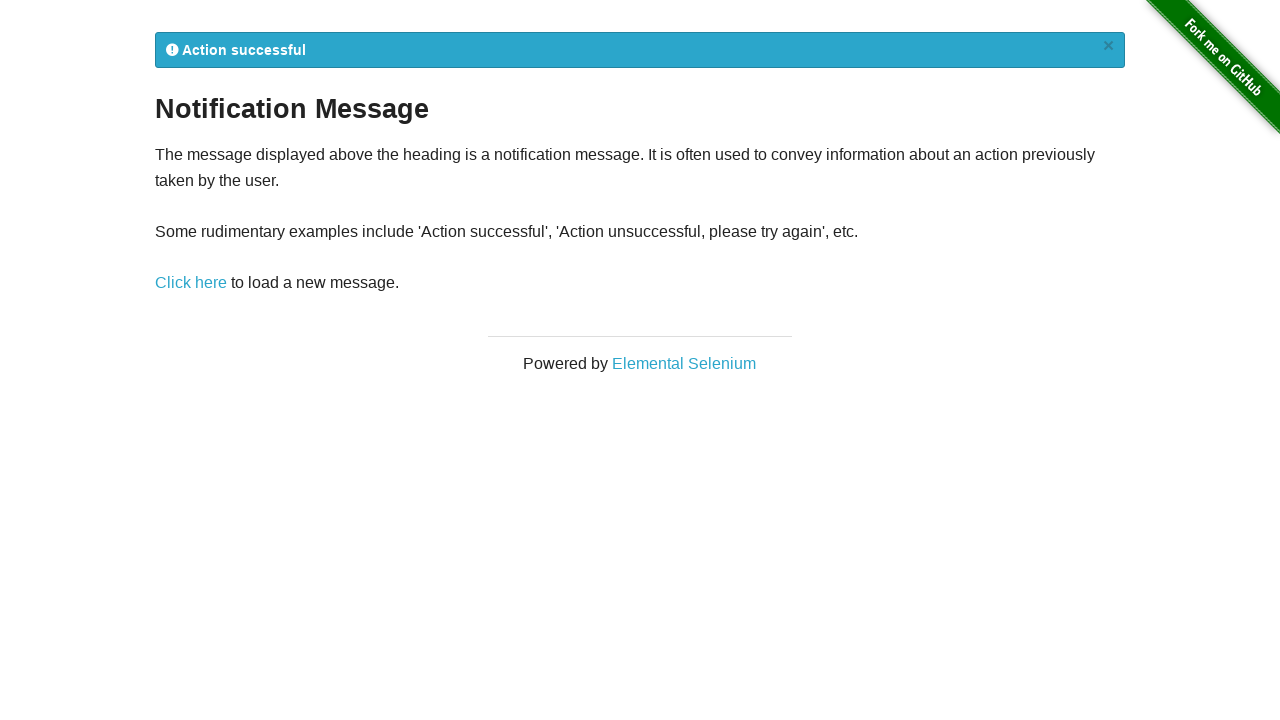

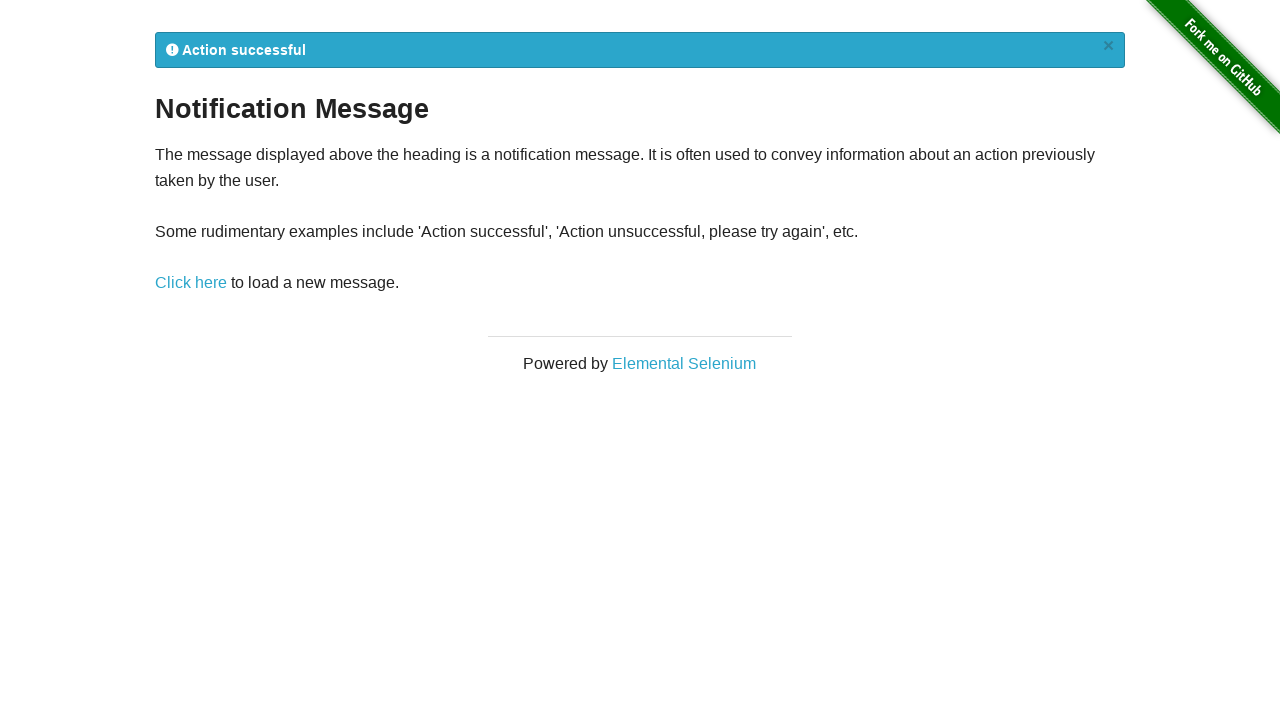